Tests adding multiple todo items to the list and verifies they appear correctly

Starting URL: https://demo.playwright.dev/todomvc

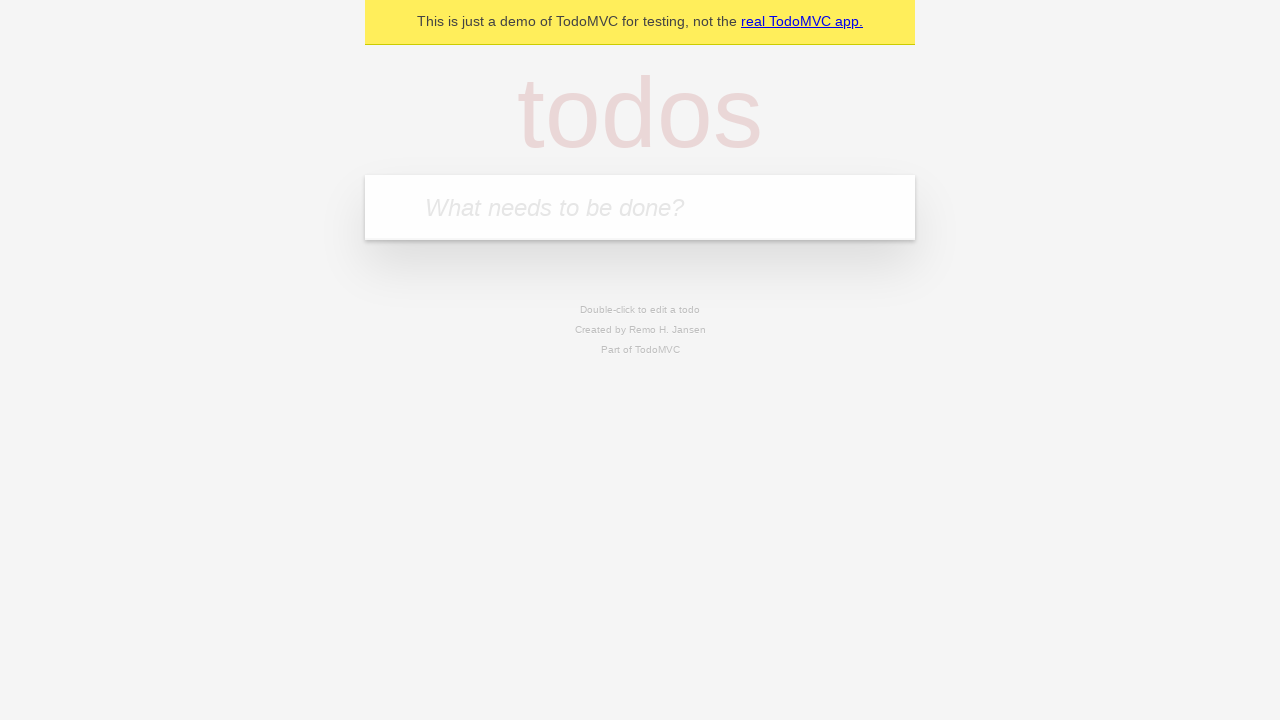

Filled todo input with 'buy some cheese' on internal:attr=[placeholder="What needs to be done?"i]
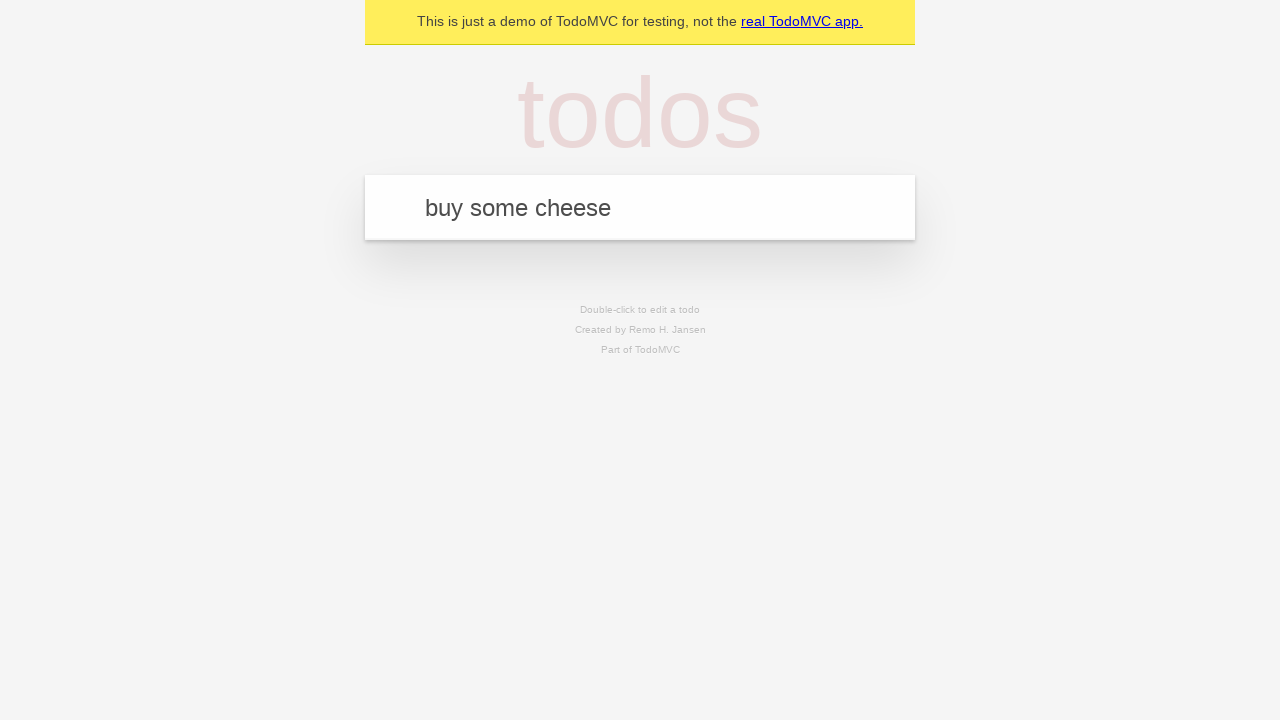

Pressed Enter to create first todo item on internal:attr=[placeholder="What needs to be done?"i]
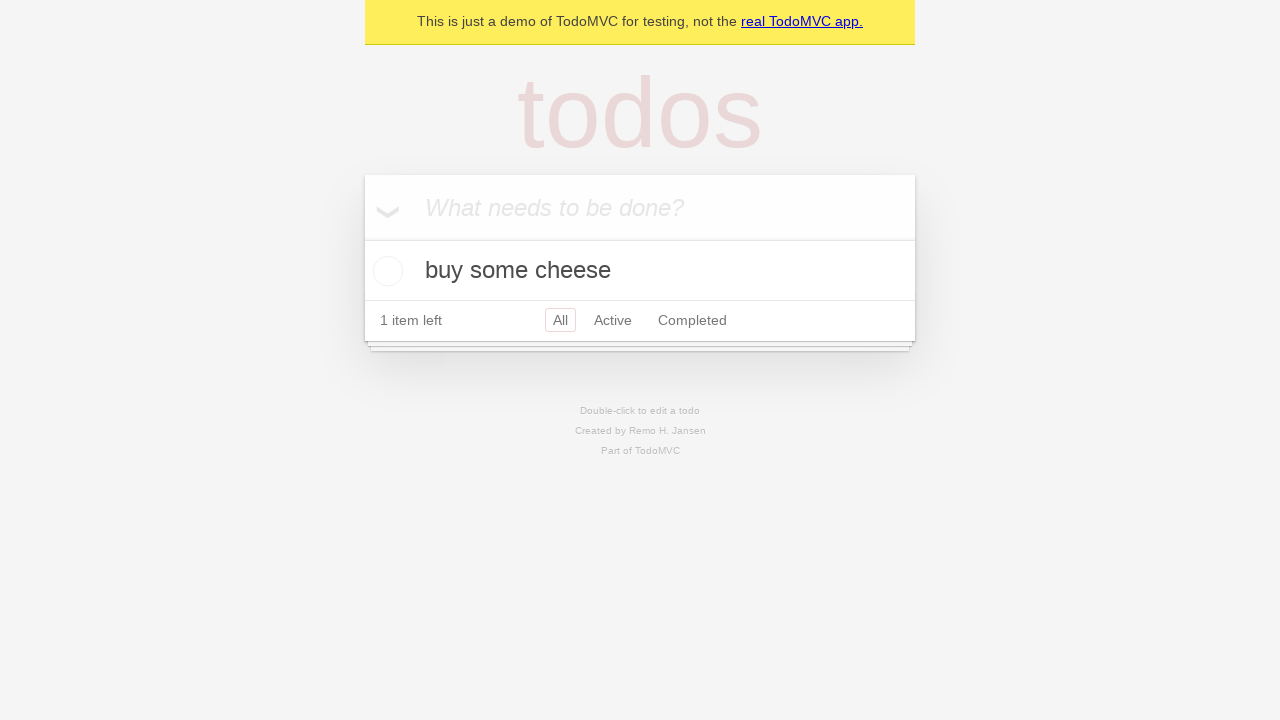

First todo item appeared in the list
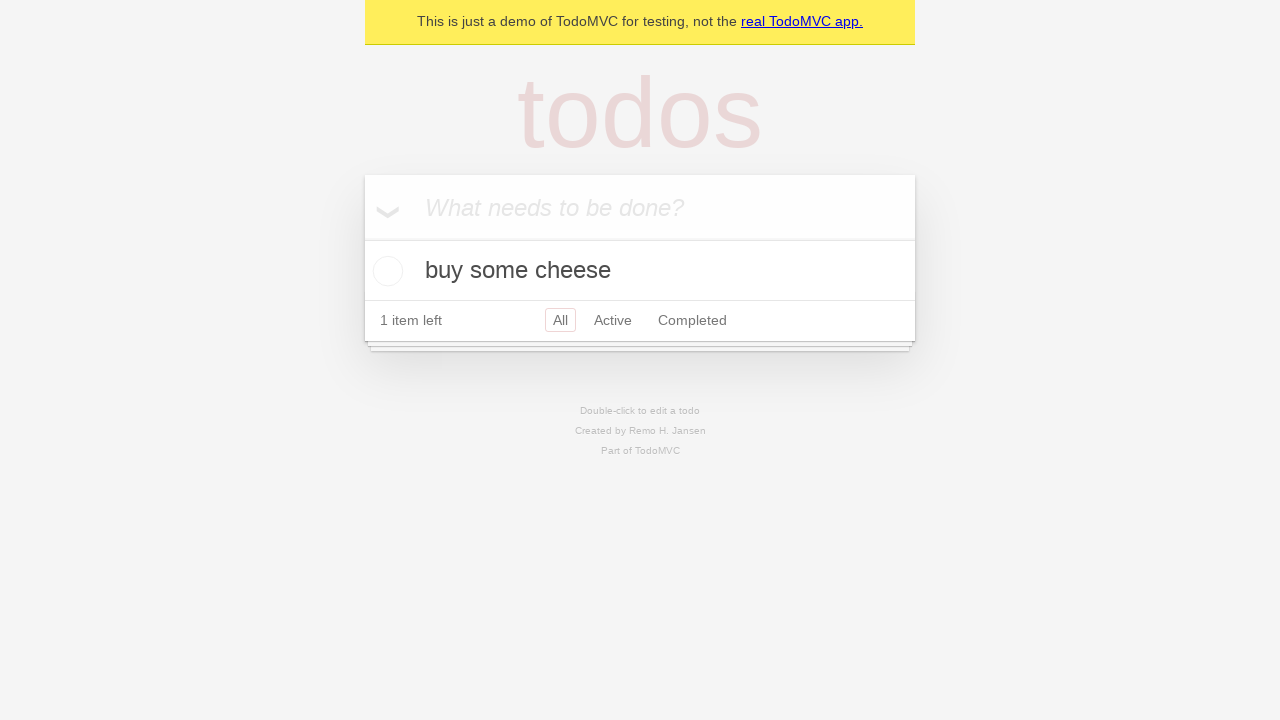

Filled todo input with 'feed the cat' on internal:attr=[placeholder="What needs to be done?"i]
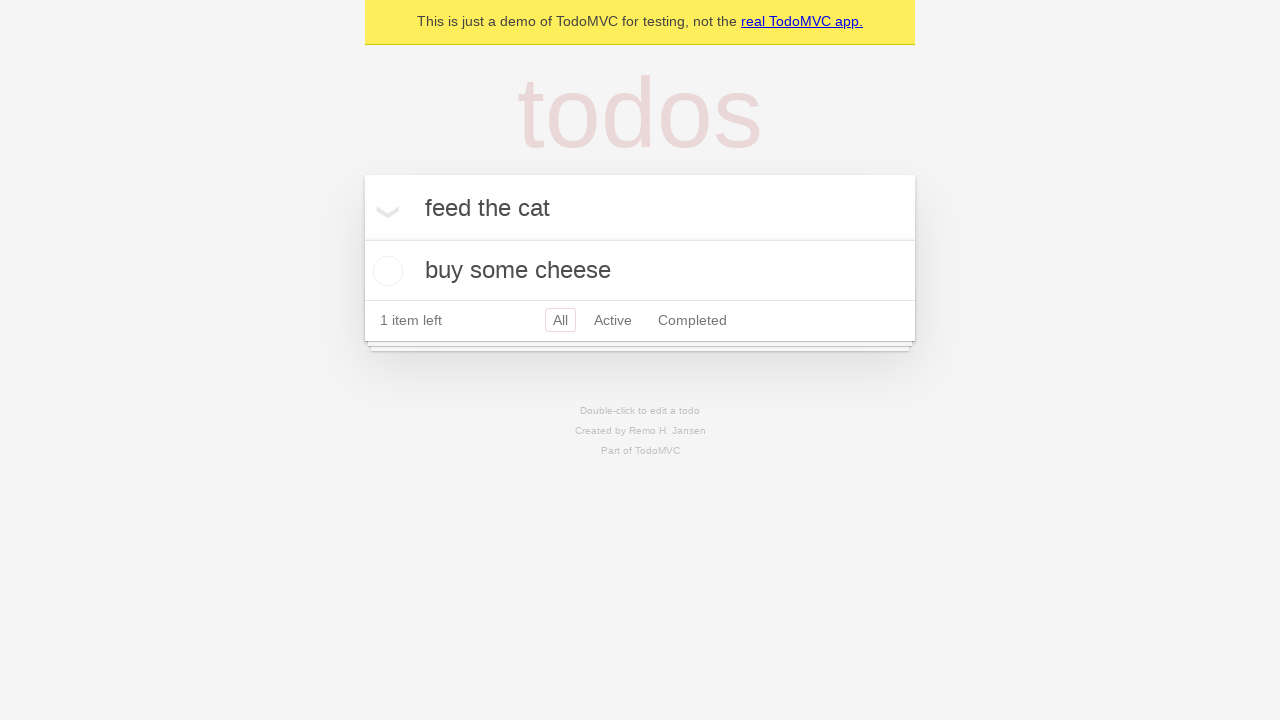

Pressed Enter to create second todo item on internal:attr=[placeholder="What needs to be done?"i]
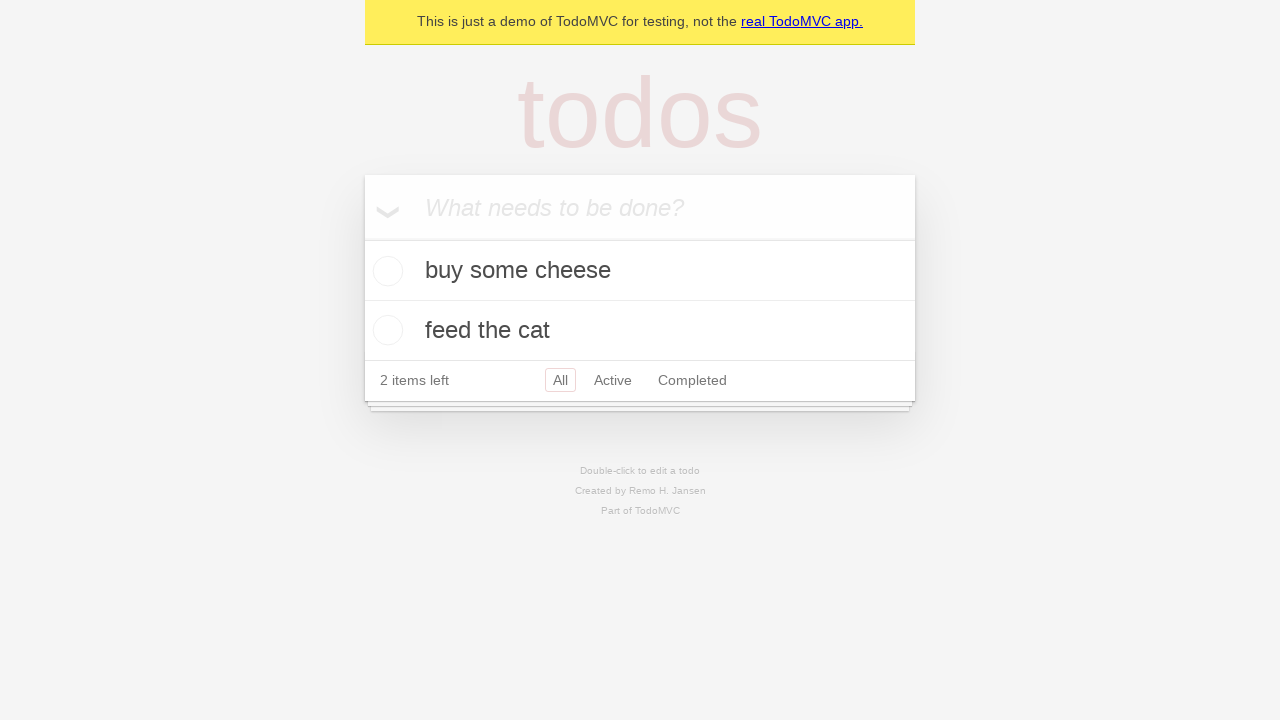

Verified both todo items were stored in localStorage
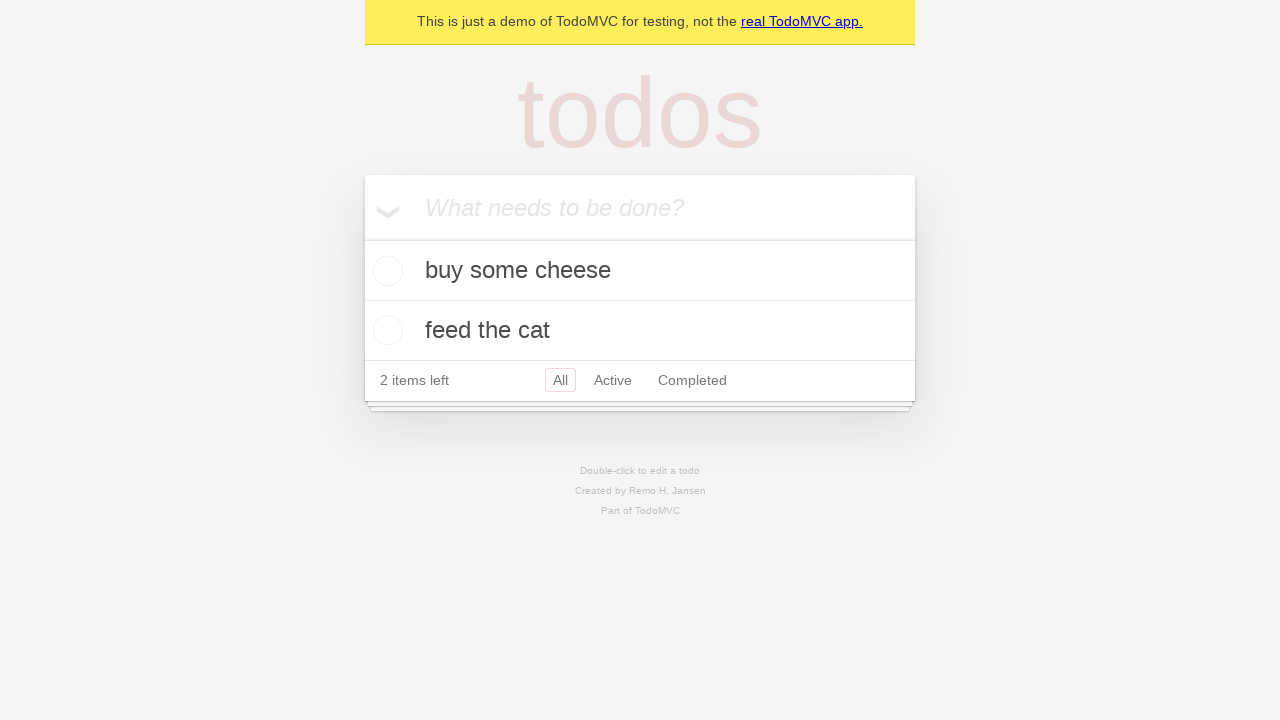

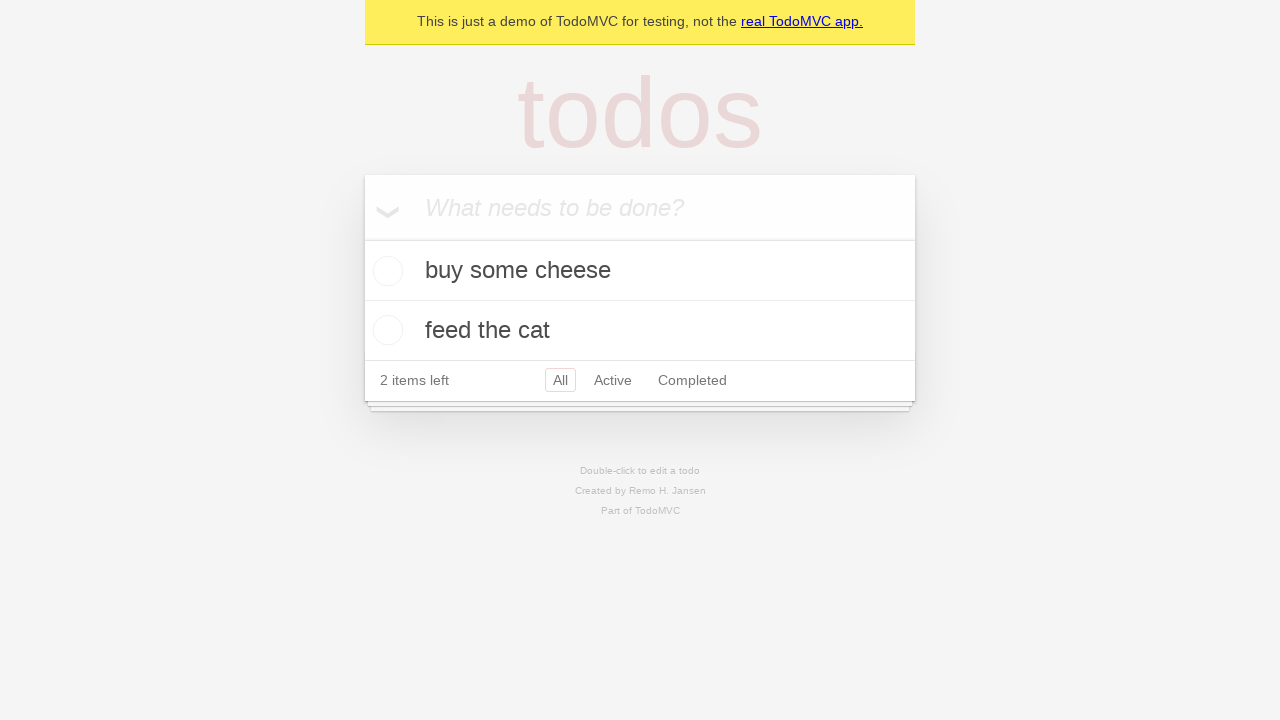